Navigates to the Rahul Shetty Academy Automation Practice page and verifies that a specific button element (the second button following another button in the header) is present and accessible.

Starting URL: https://rahulshettyacademy.com/AutomationPractice/

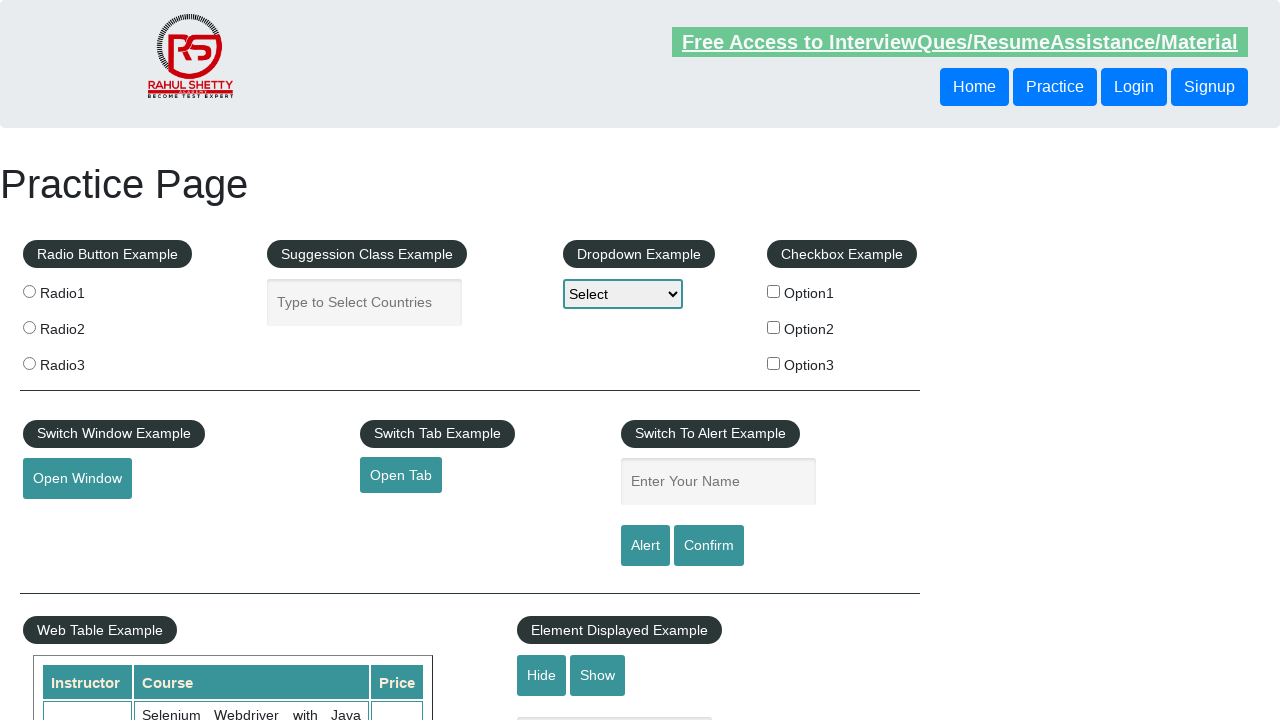

Located the second button in header using XPath selector
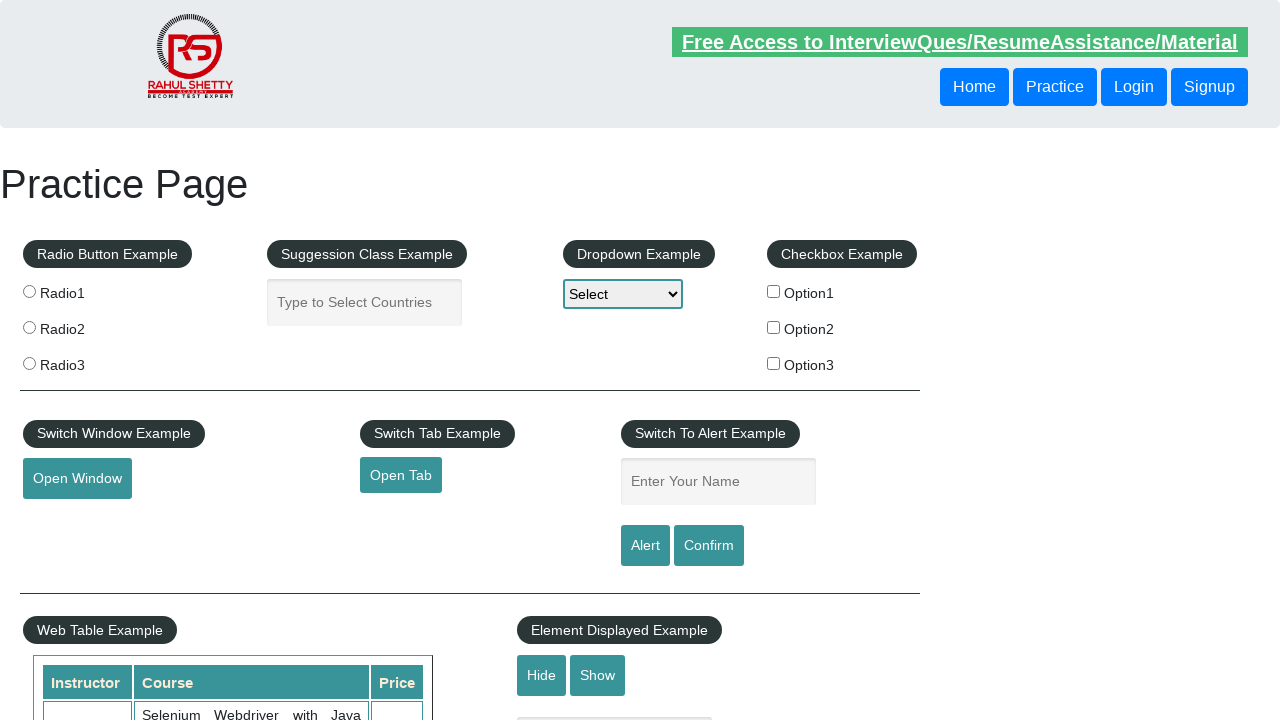

Second button in header is now visible
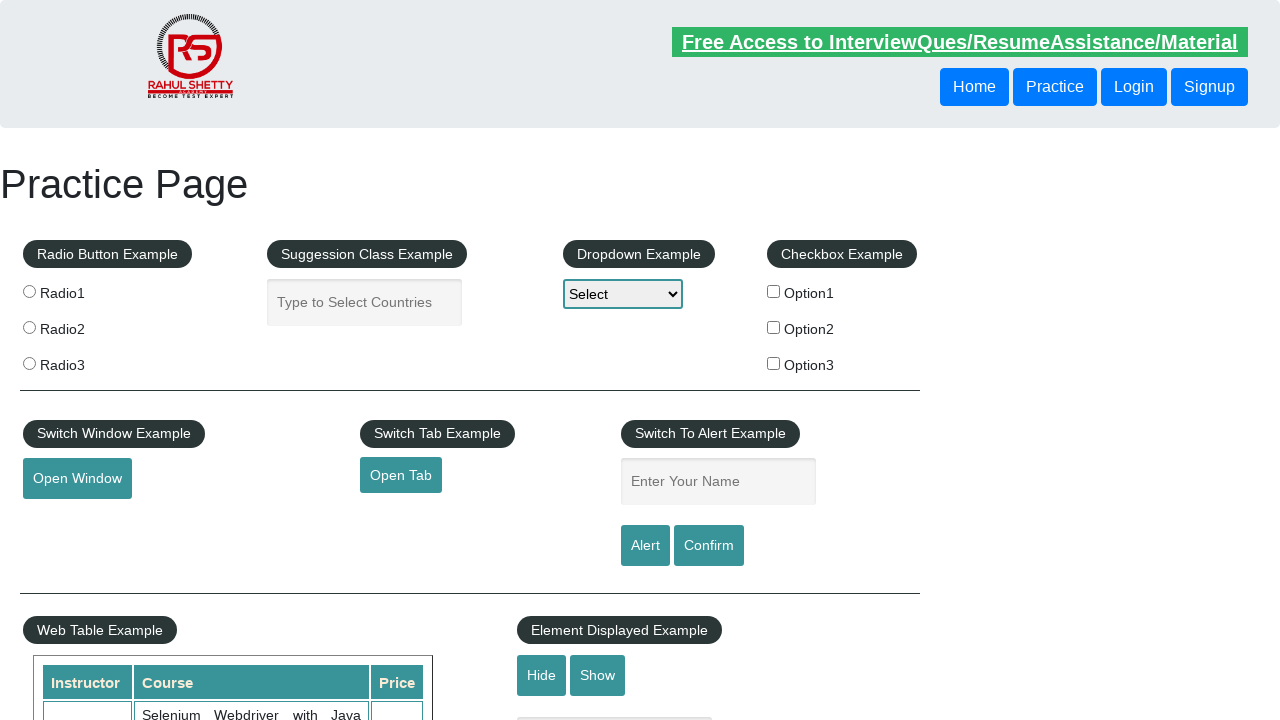

Retrieved button text content: 'Login'
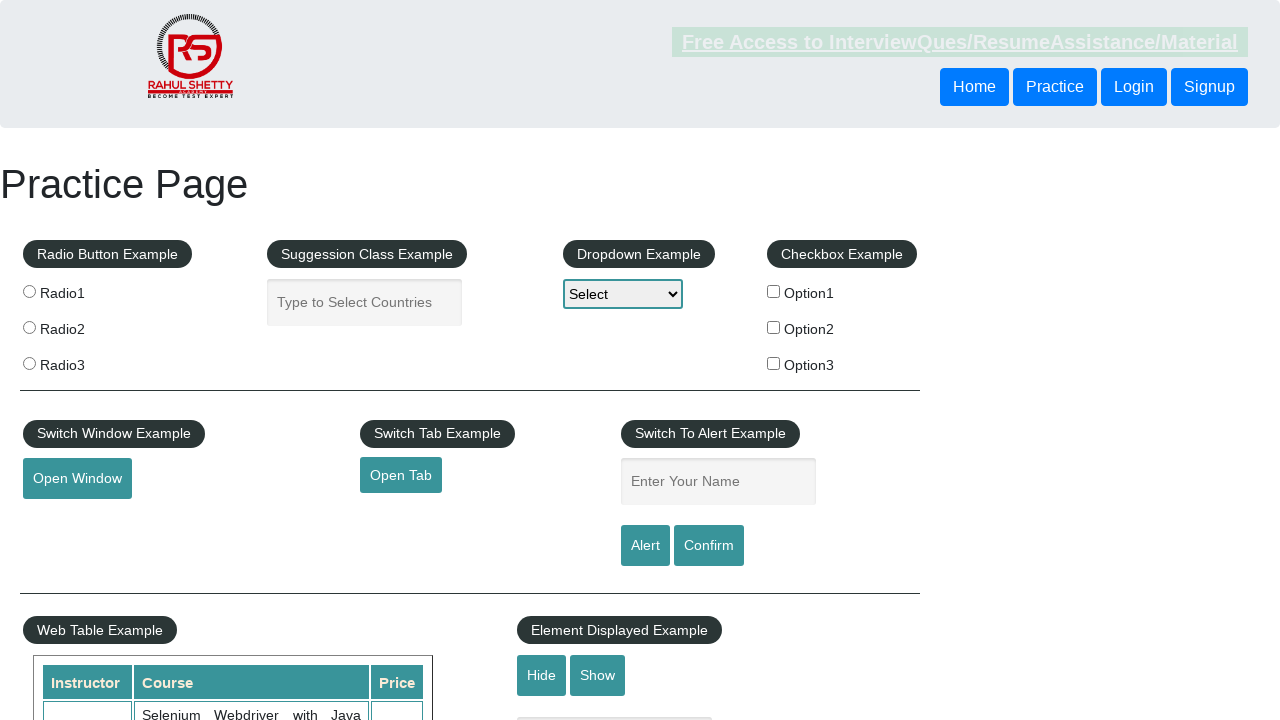

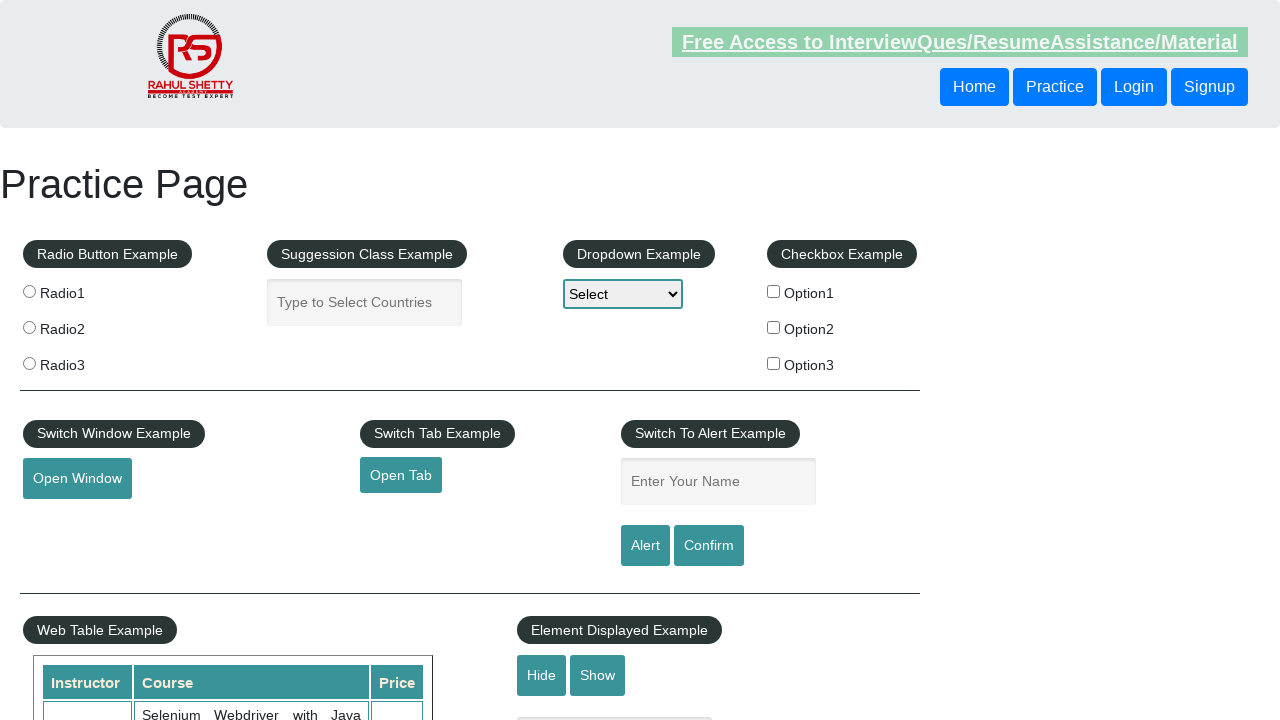